Tests that edits are saved when the edit textbox loses focus (blur event).

Starting URL: https://demo.playwright.dev/todomvc

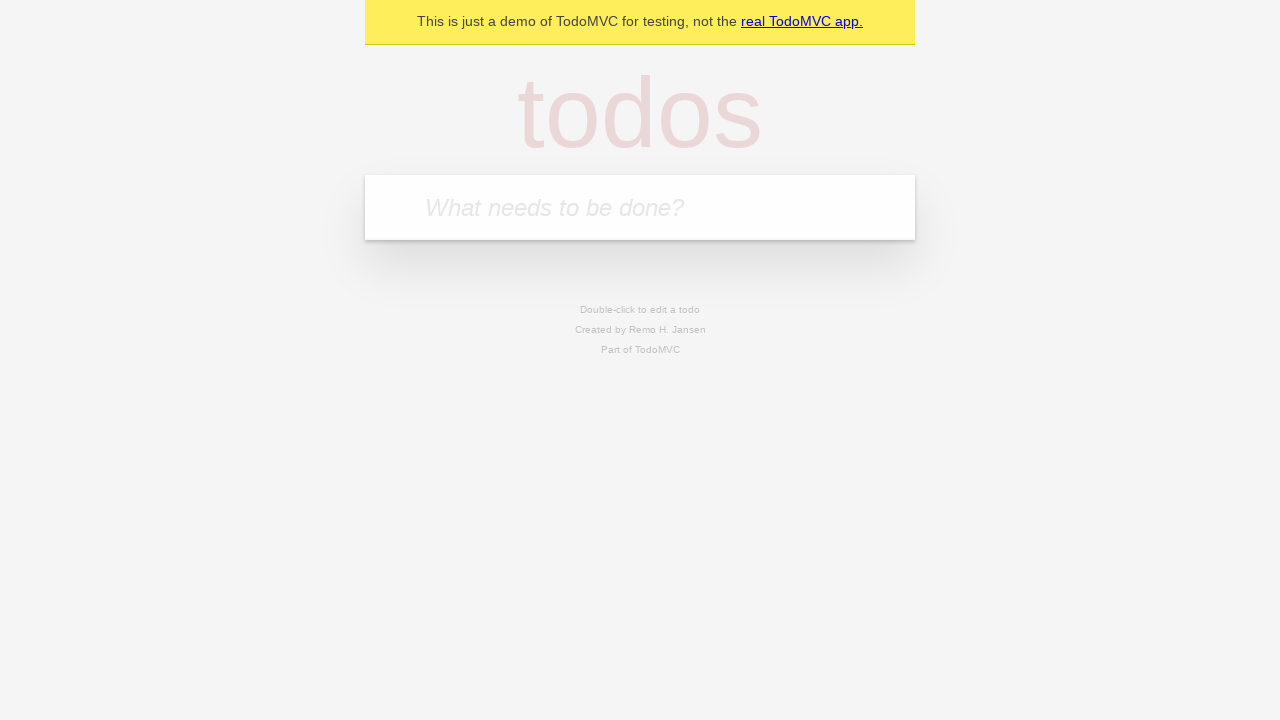

Filled todo input with 'buy some cheese' on internal:attr=[placeholder="What needs to be done?"i]
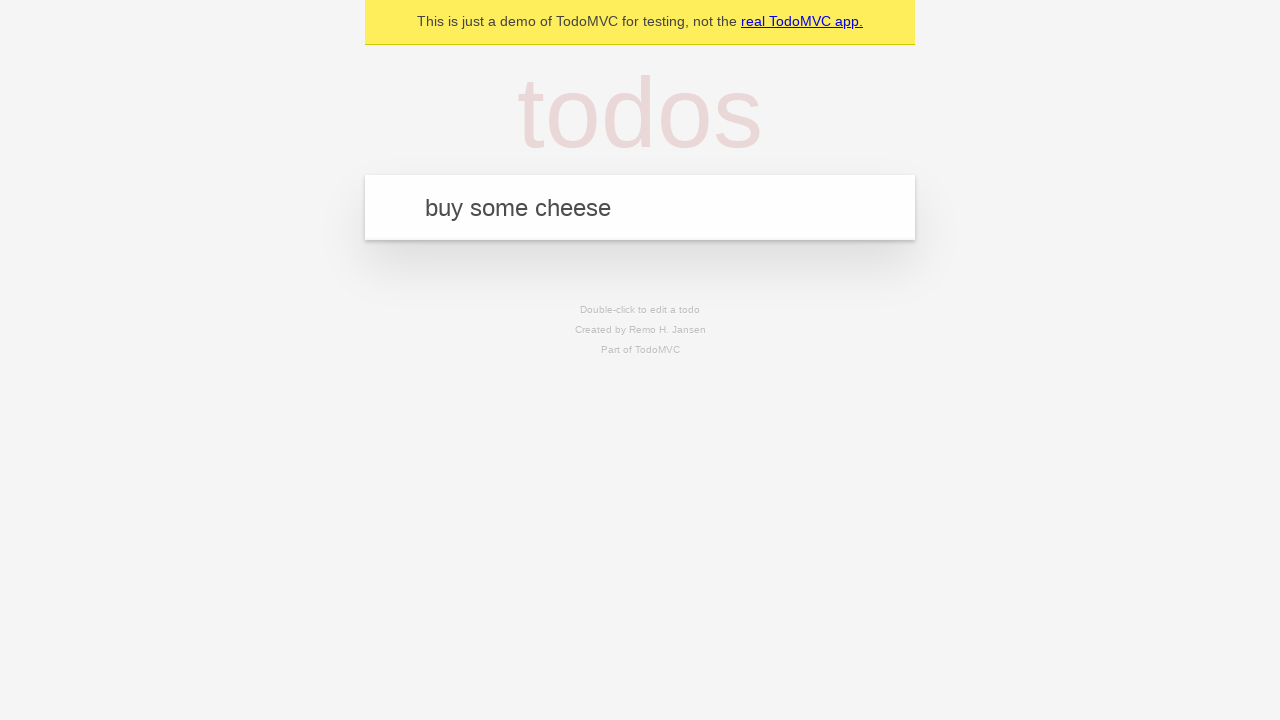

Pressed Enter to create first todo item on internal:attr=[placeholder="What needs to be done?"i]
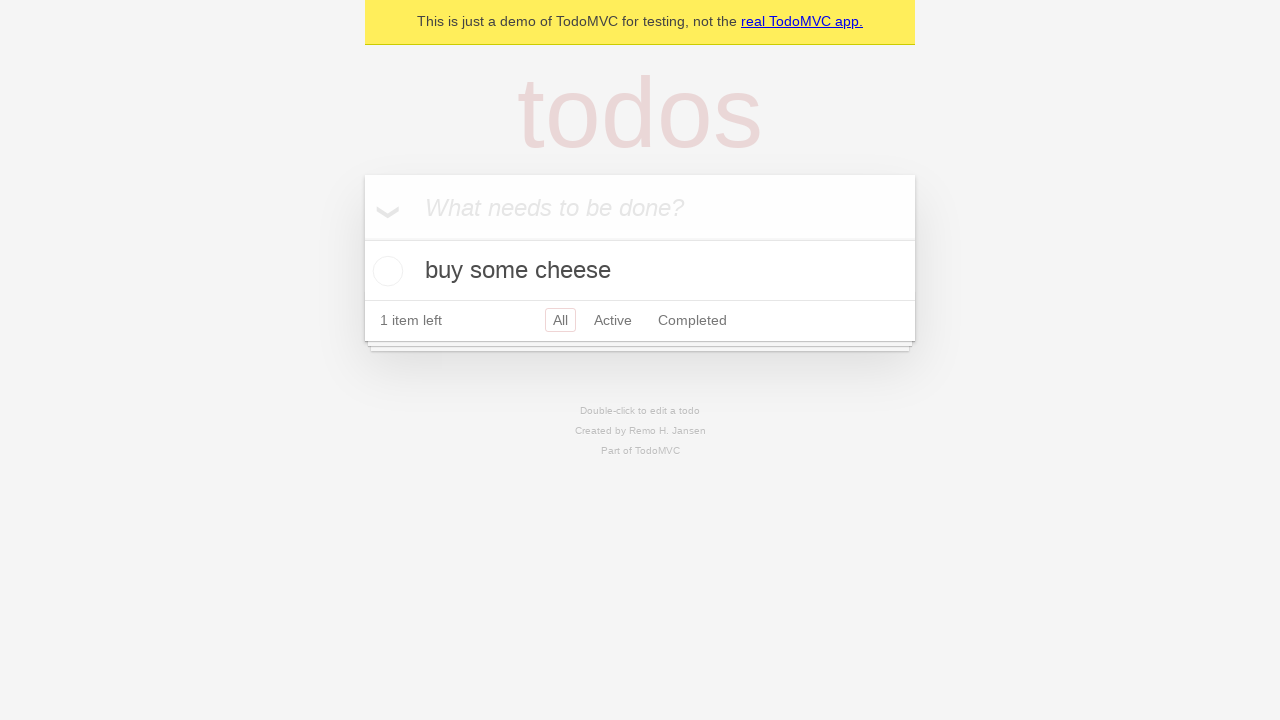

Filled todo input with 'feed the cat' on internal:attr=[placeholder="What needs to be done?"i]
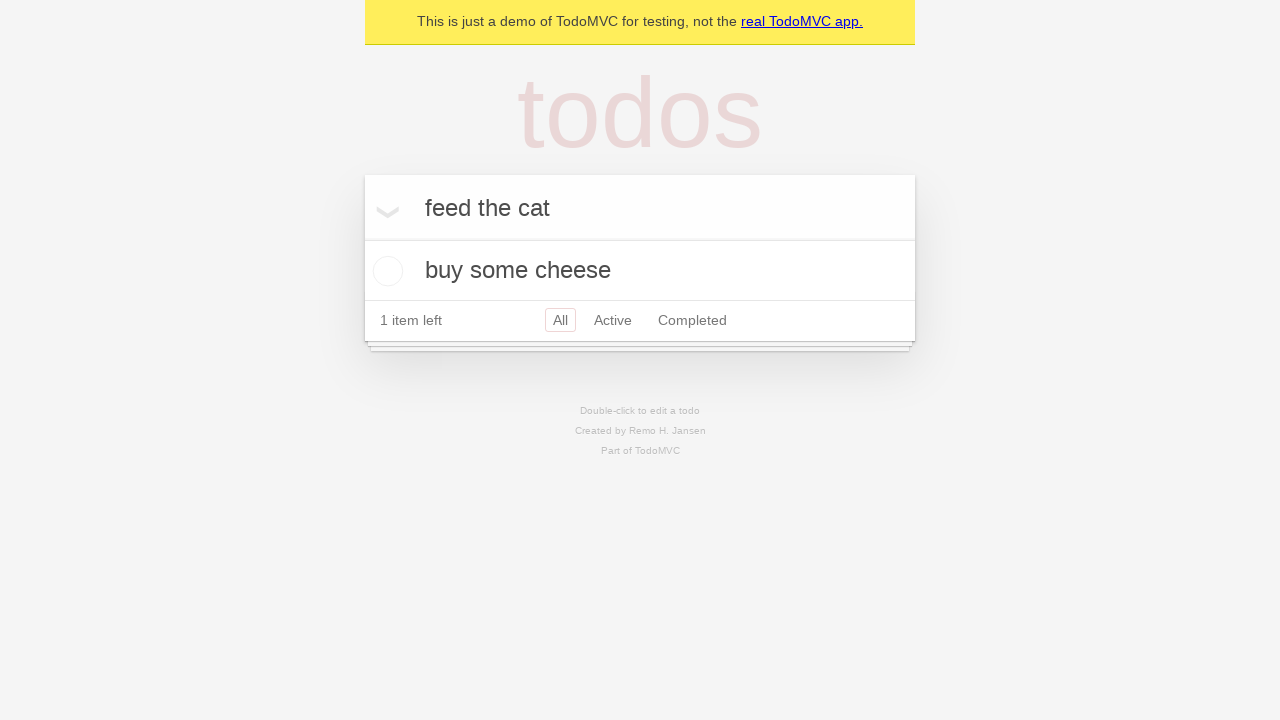

Pressed Enter to create second todo item on internal:attr=[placeholder="What needs to be done?"i]
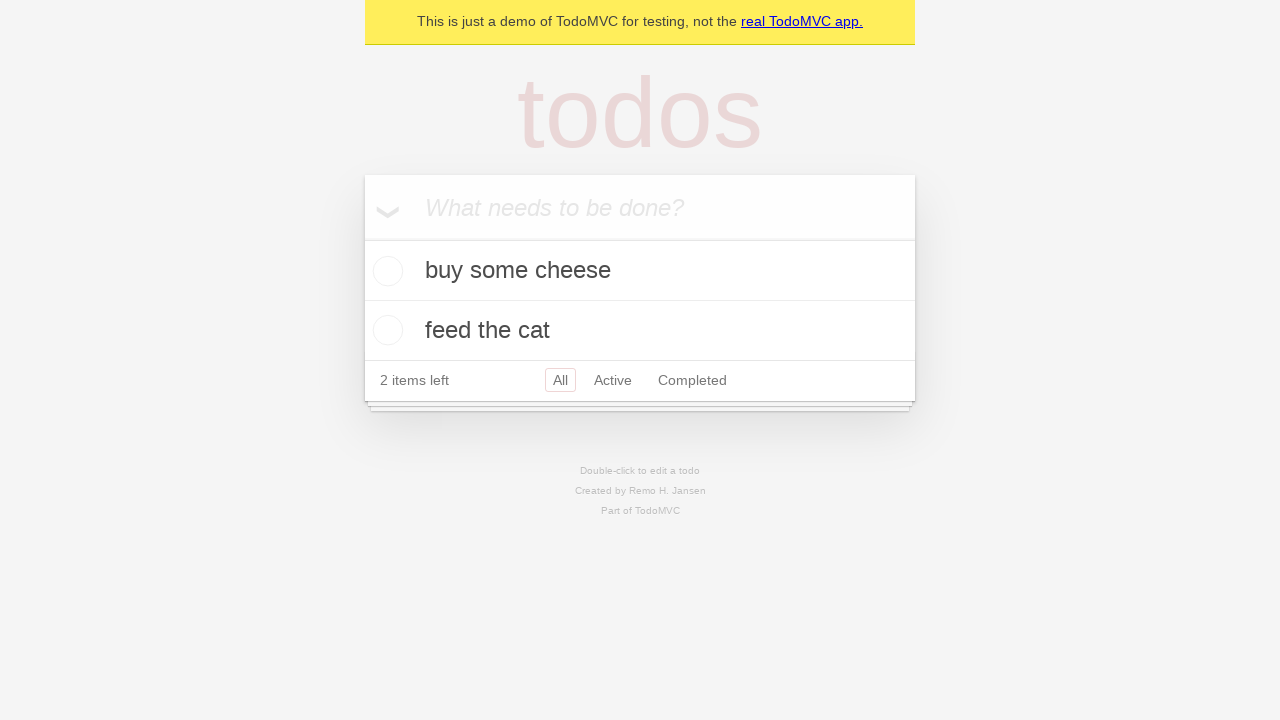

Filled todo input with 'book a doctors appointment' on internal:attr=[placeholder="What needs to be done?"i]
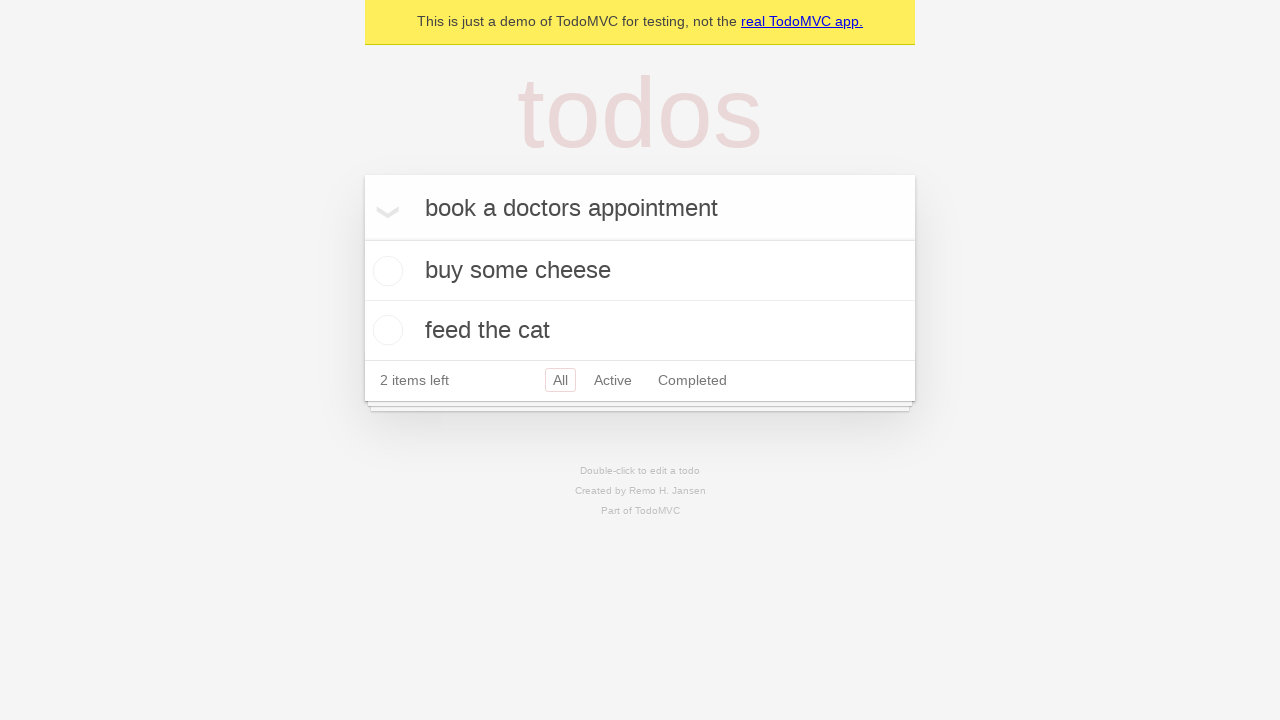

Pressed Enter to create third todo item on internal:attr=[placeholder="What needs to be done?"i]
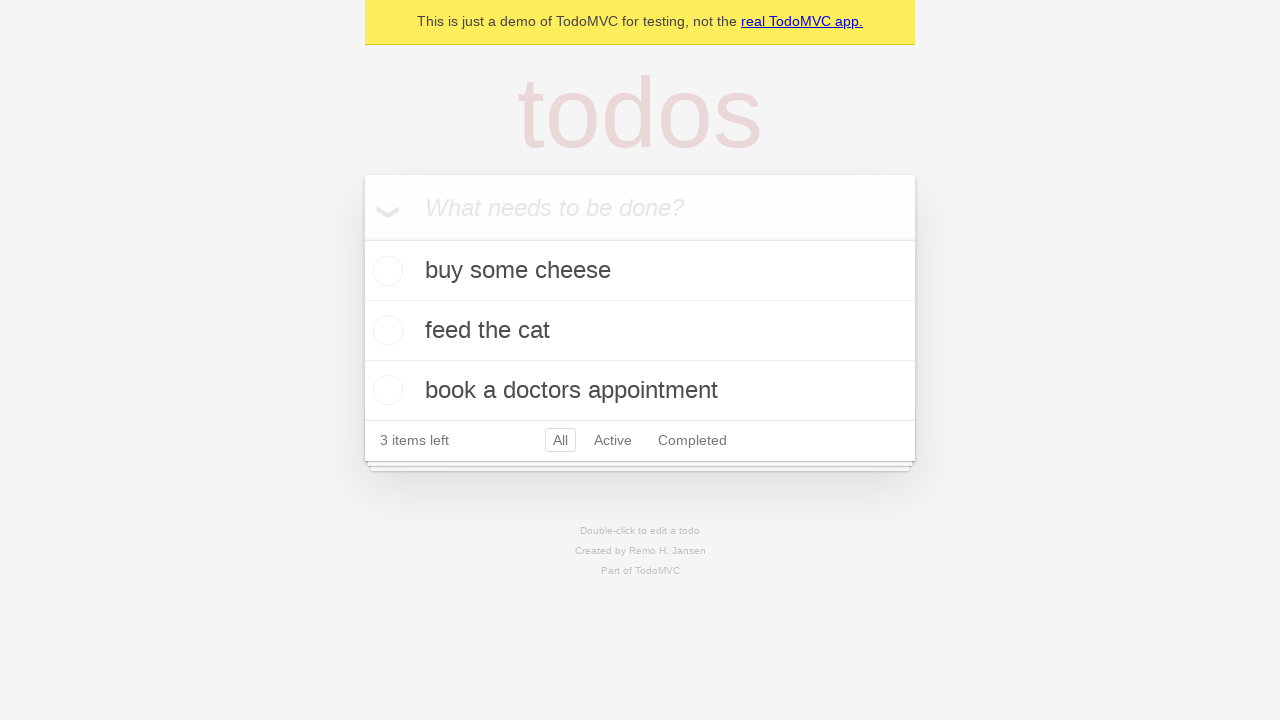

Double-clicked second todo item to enter edit mode at (640, 331) on internal:testid=[data-testid="todo-item"s] >> nth=1
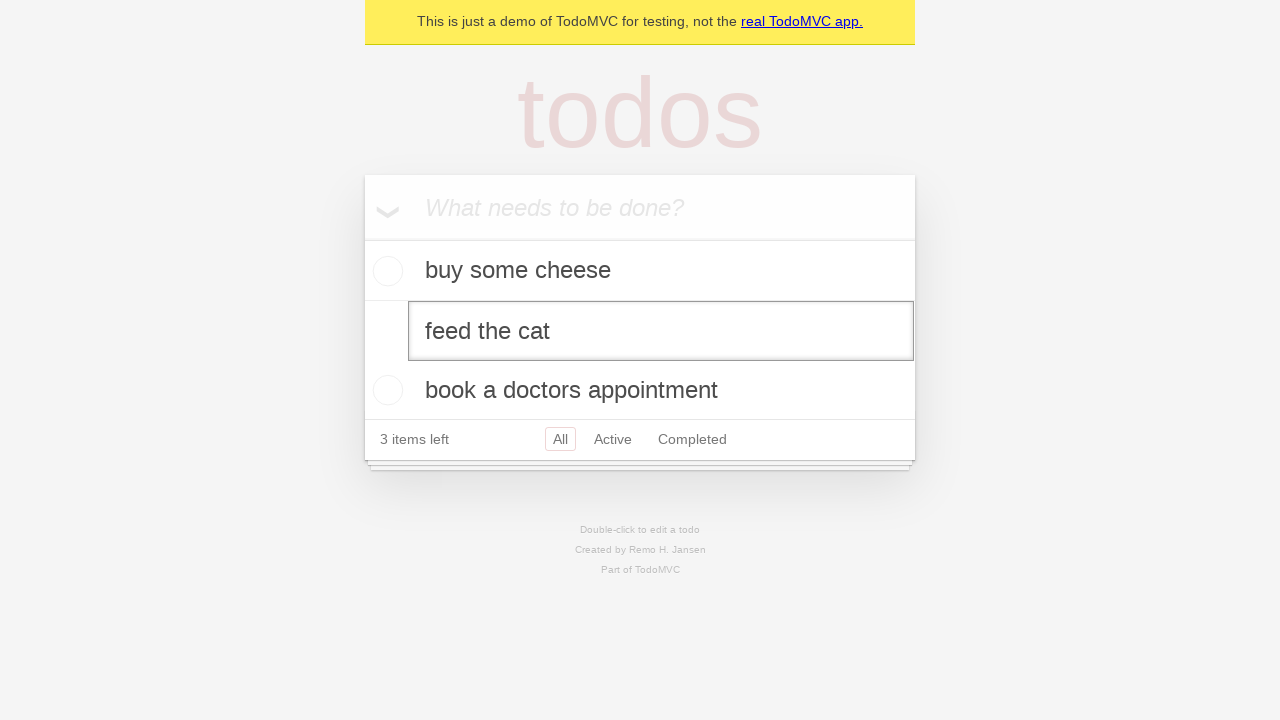

Filled edit textbox with 'buy some sausages' on internal:testid=[data-testid="todo-item"s] >> nth=1 >> internal:role=textbox[nam
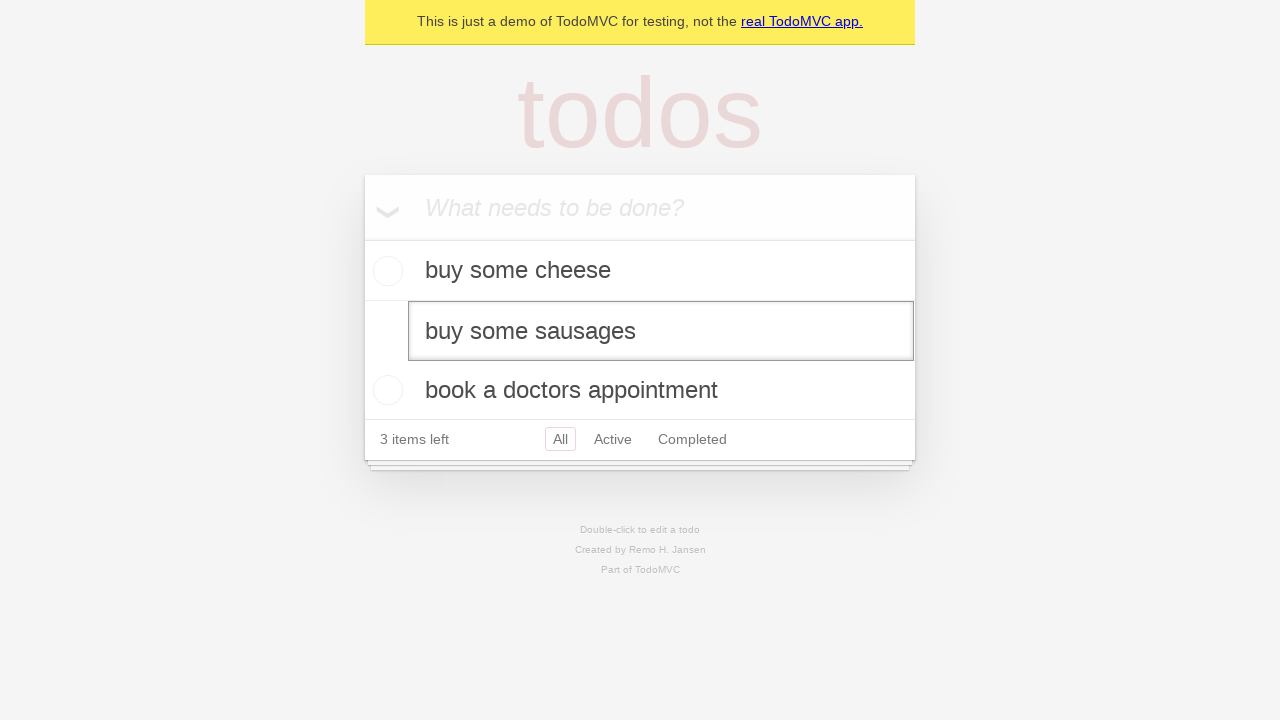

Dispatched blur event on edit textbox to save changes
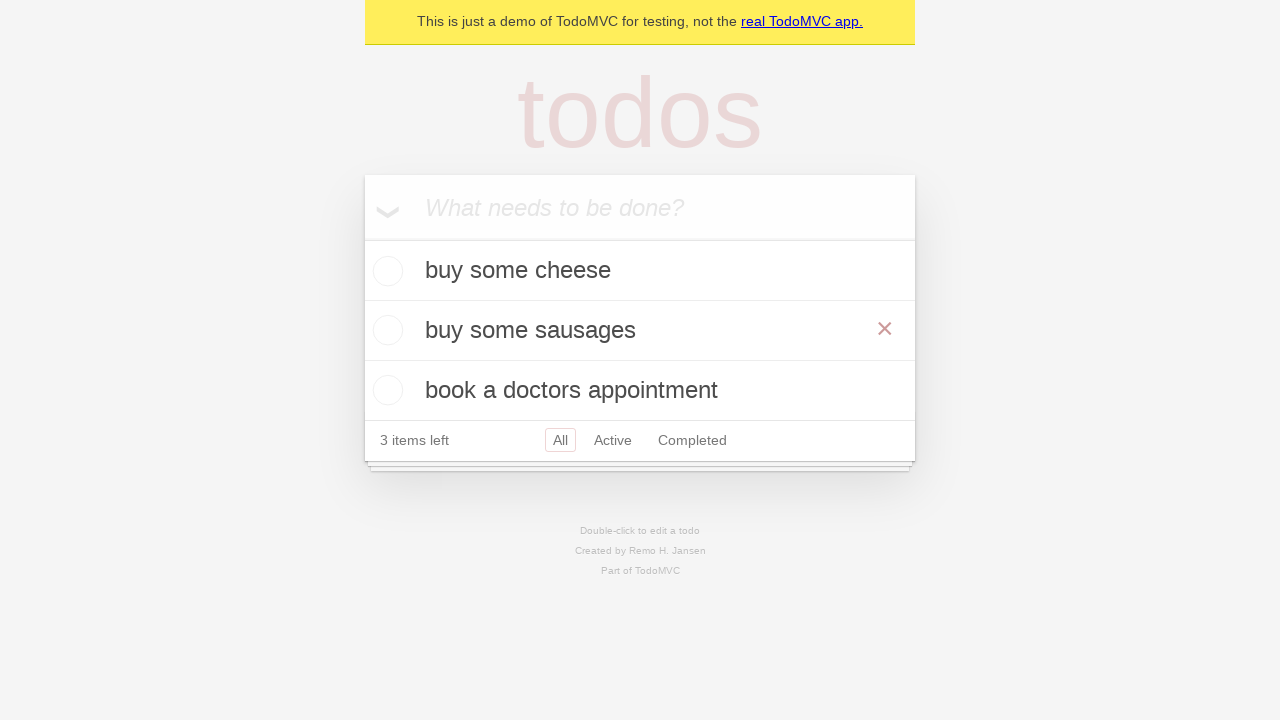

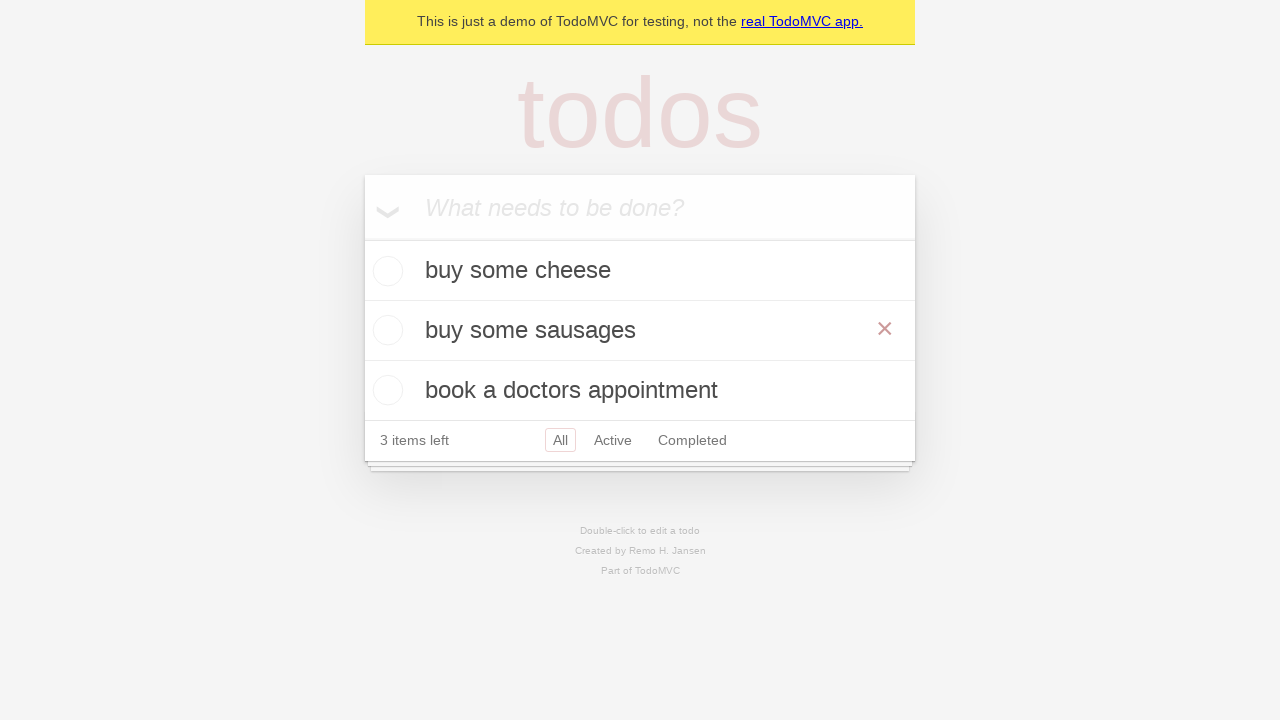